Tests form interaction by selecting a checkbox, choosing corresponding dropdown option, entering text, and validating alert message

Starting URL: https://rahulshettyacademy.com/AutomationPractice/

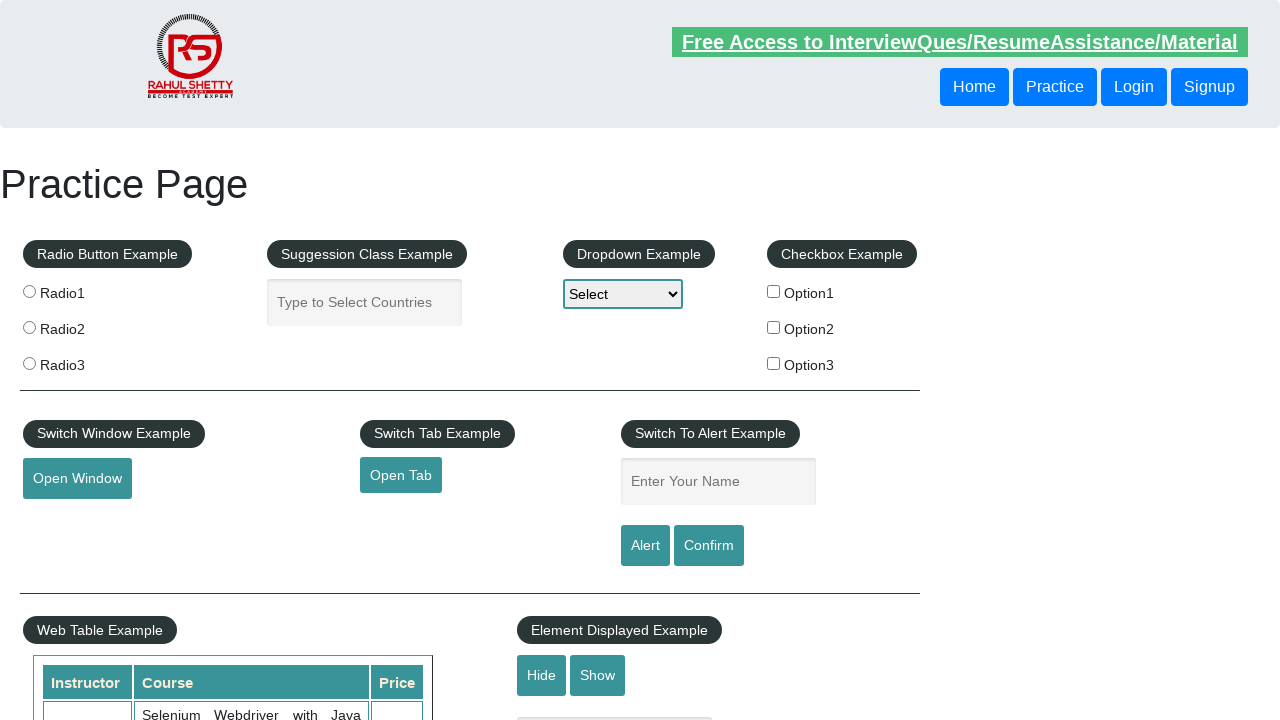

Clicked Honda checkbox at (842, 365) on label[for='honda']
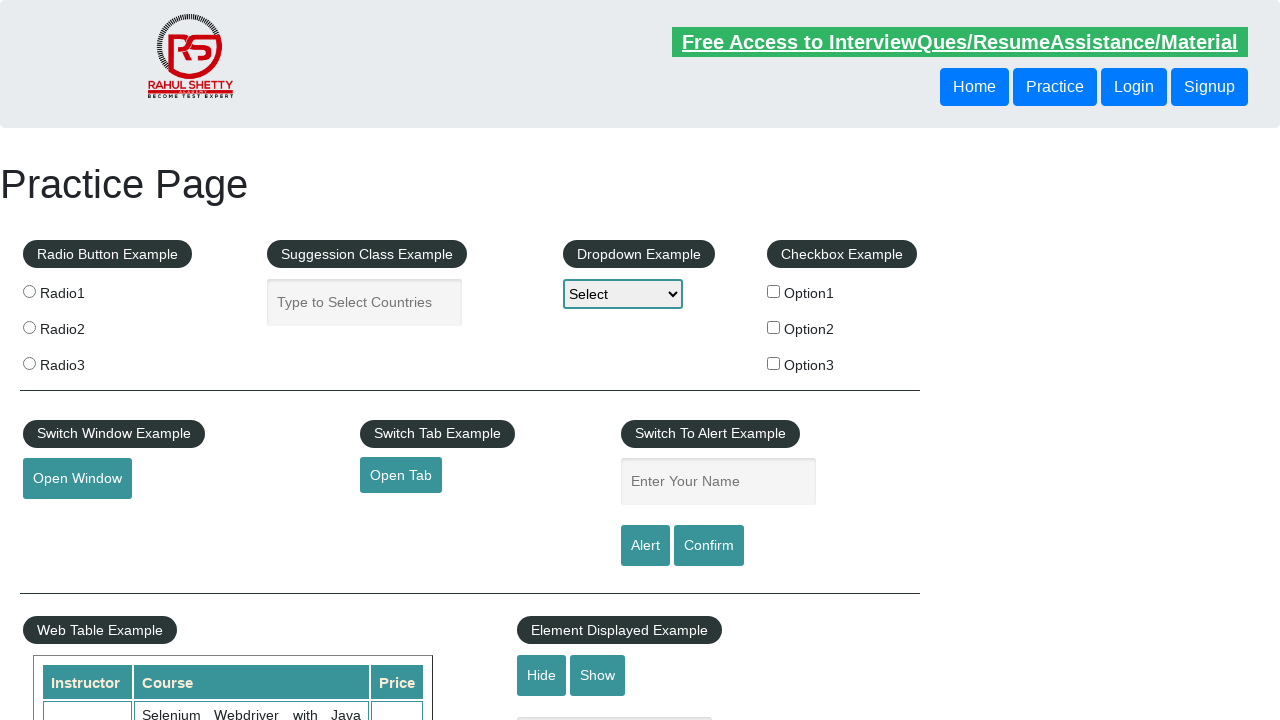

Retrieved Honda label text
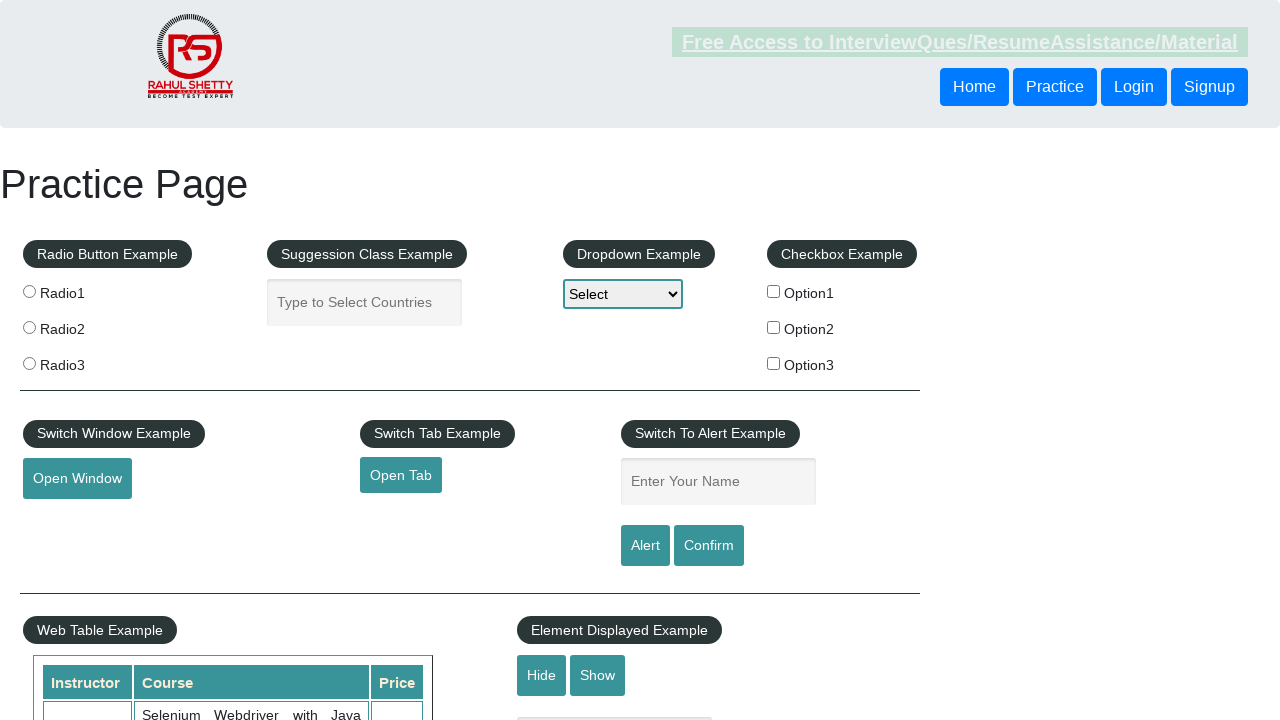

Loaded dropdown options
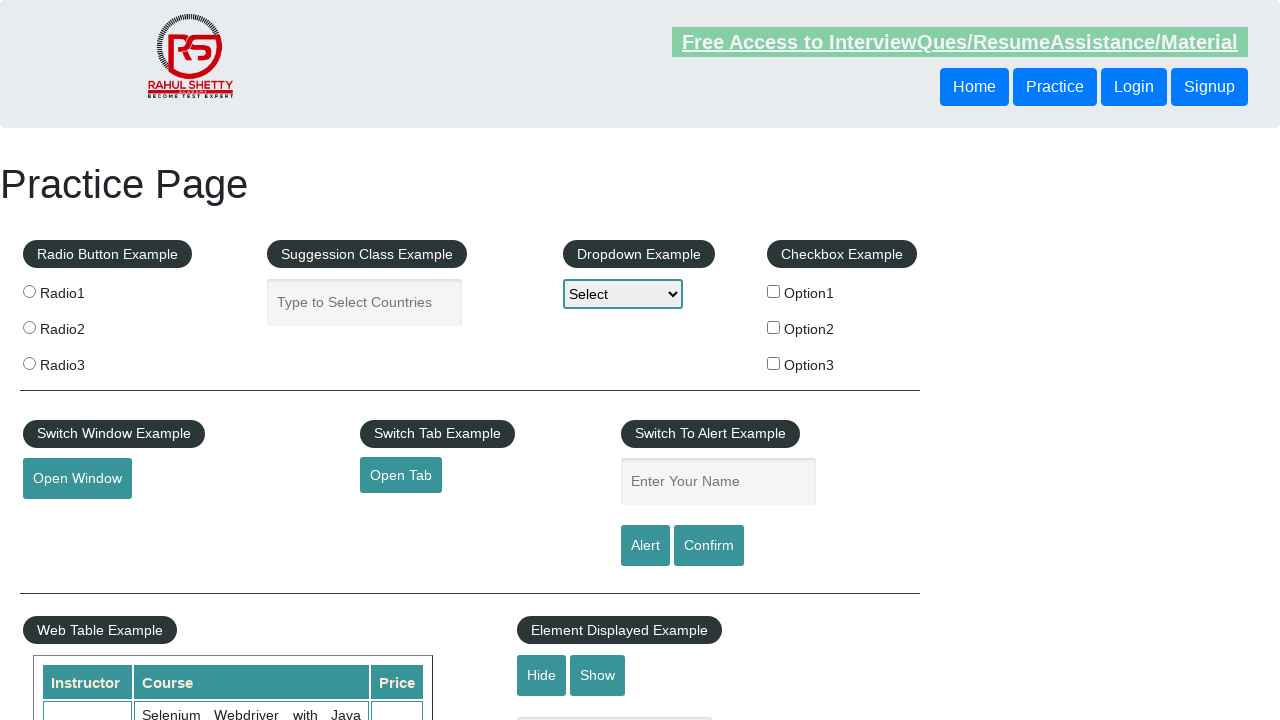

Filled name field with '
                     Option3
                ' on #name
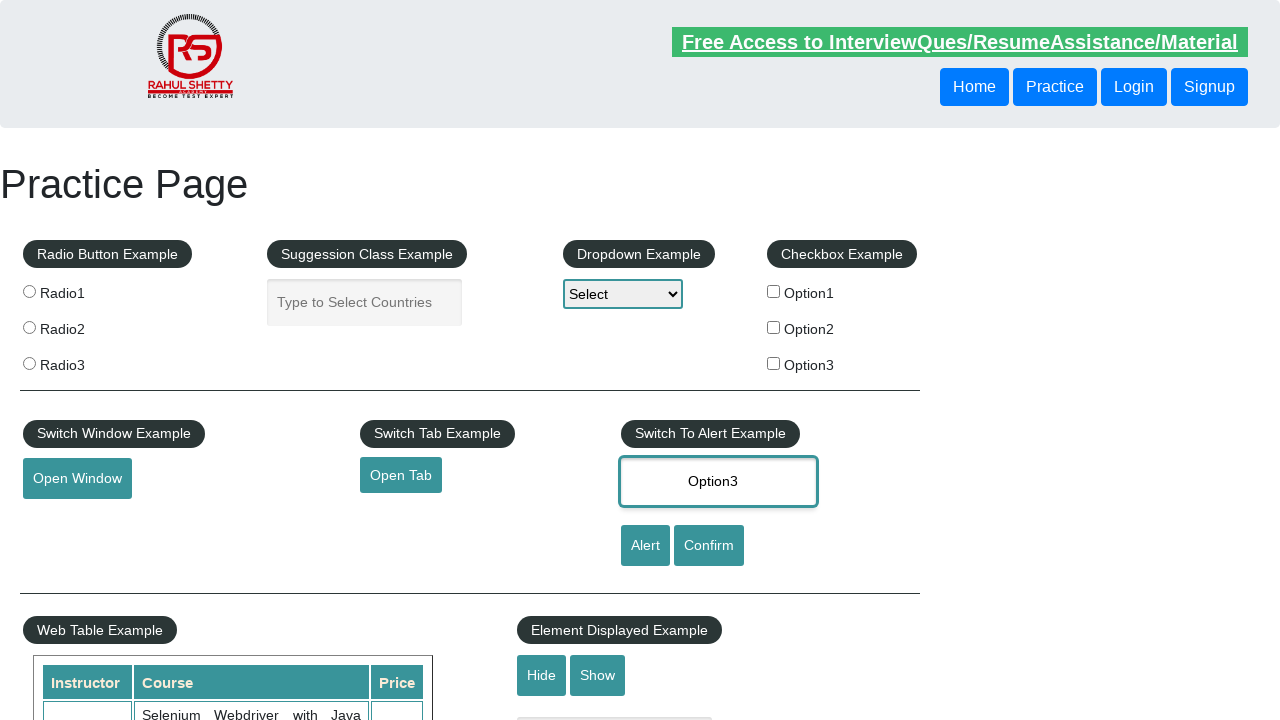

Set up alert handler to accept dialogs
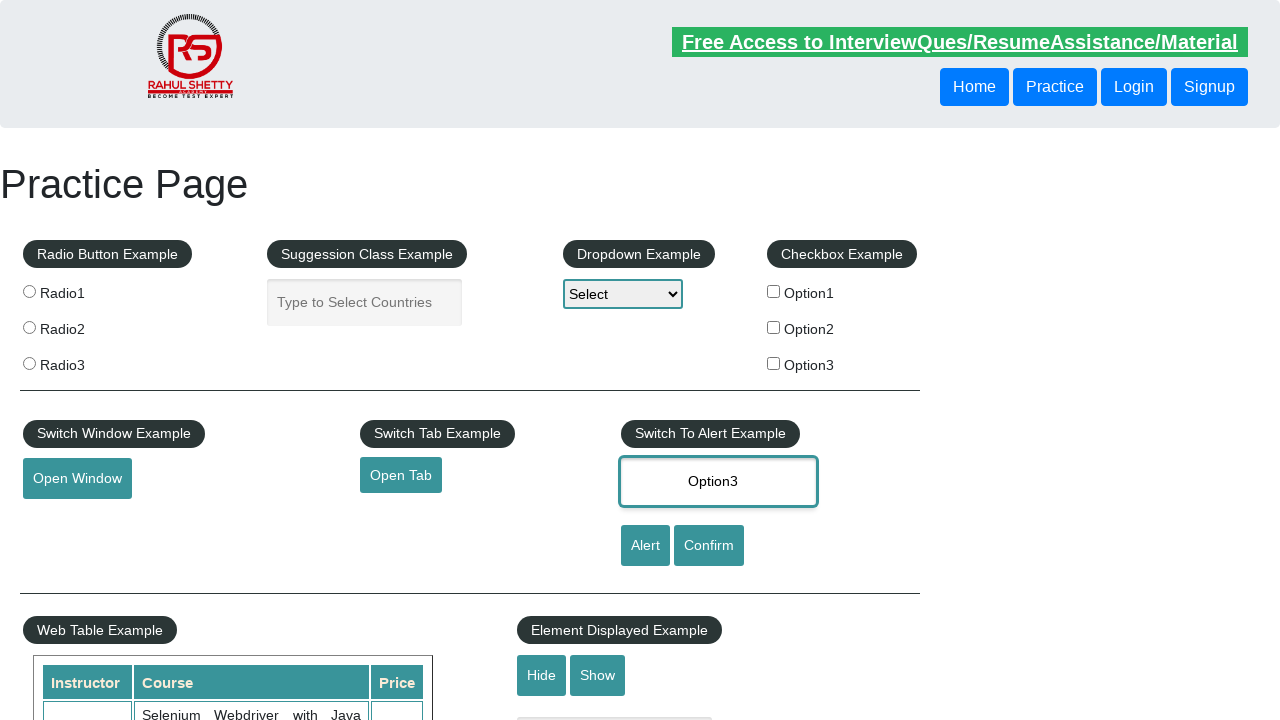

Clicked alert button and accepted alert message at (645, 546) on #alertbtn
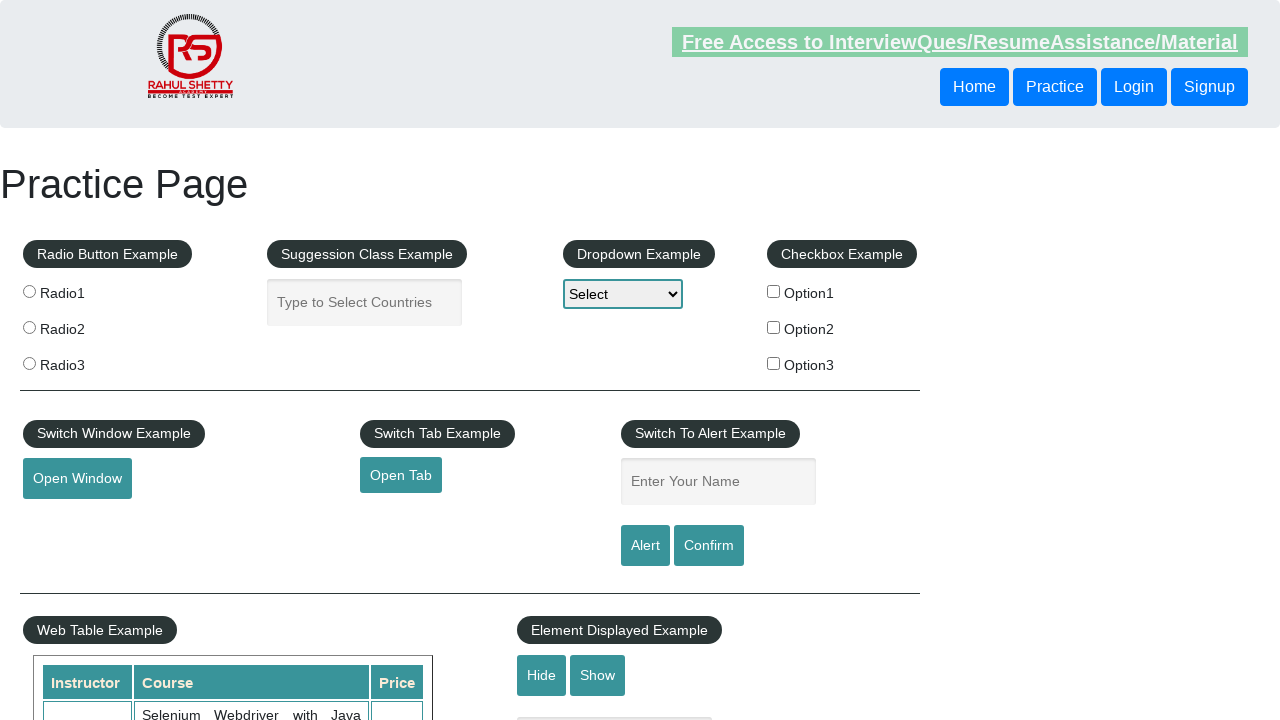

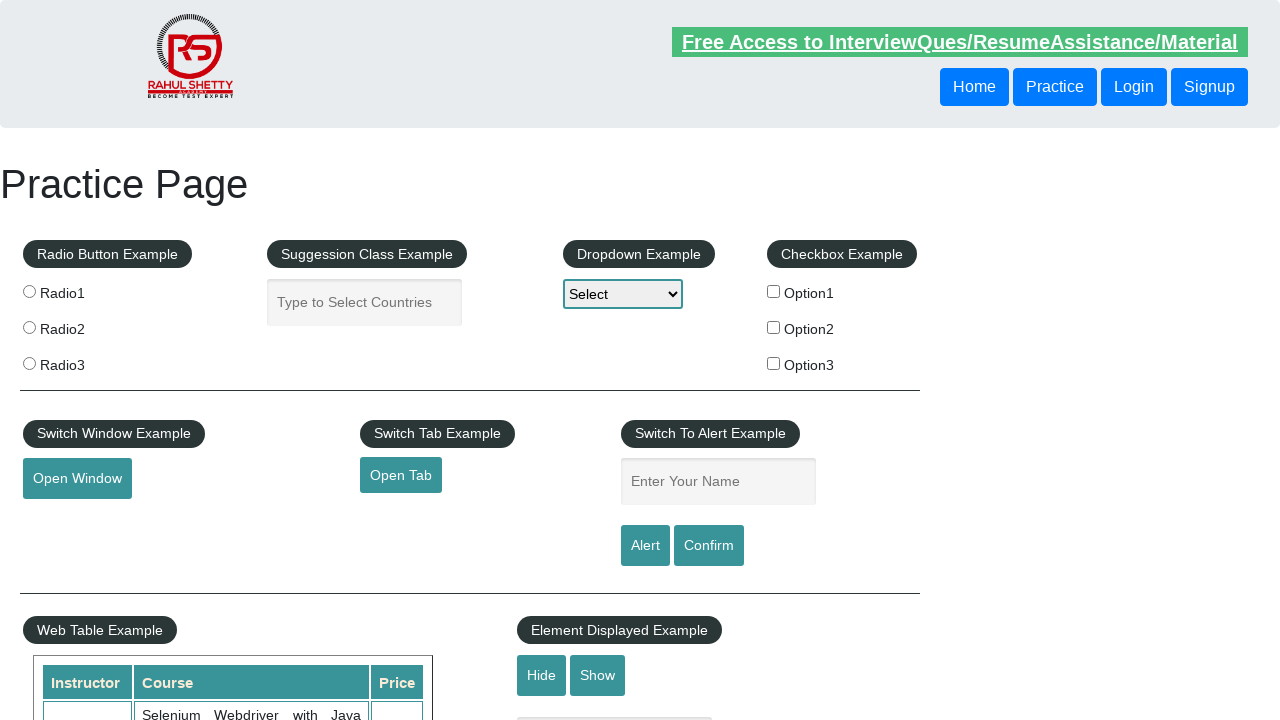